Tests the second FAQ accordion item by scrolling to it, clicking the question, and verifying the answer text about ordering multiple scooters is displayed.

Starting URL: https://qa-scooter.praktikum-services.ru/

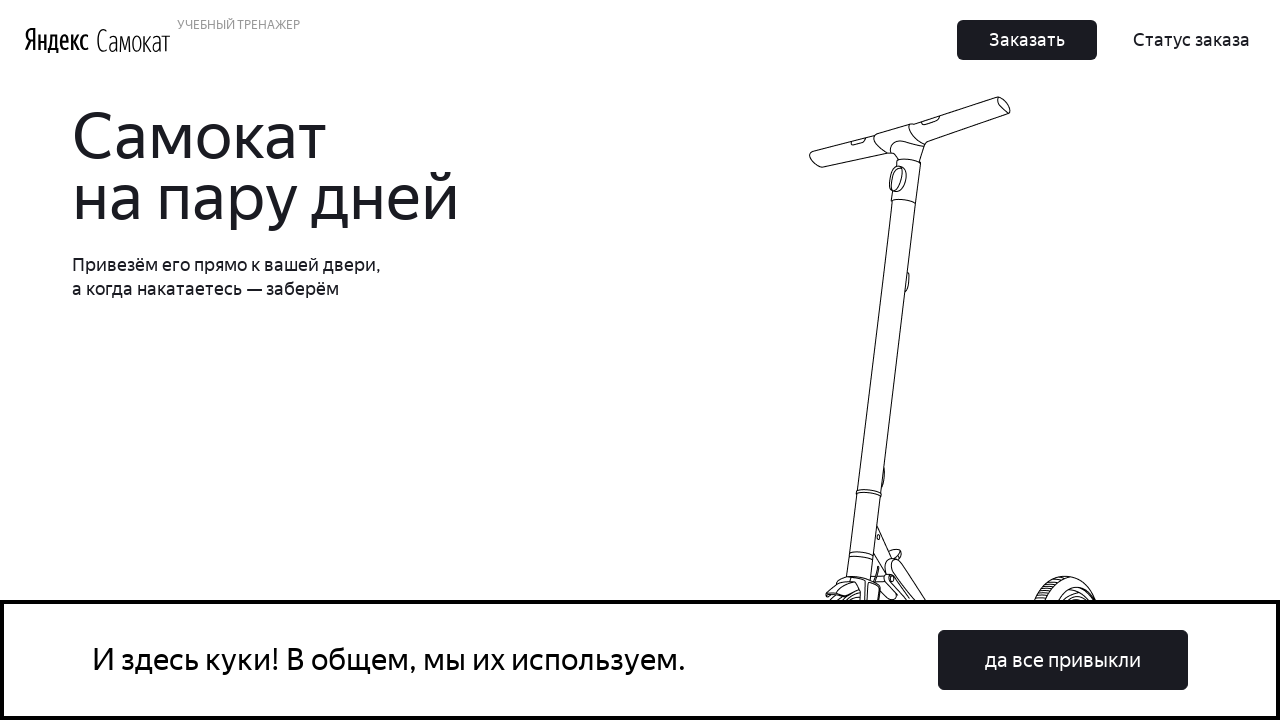

Scrolled second FAQ question into view
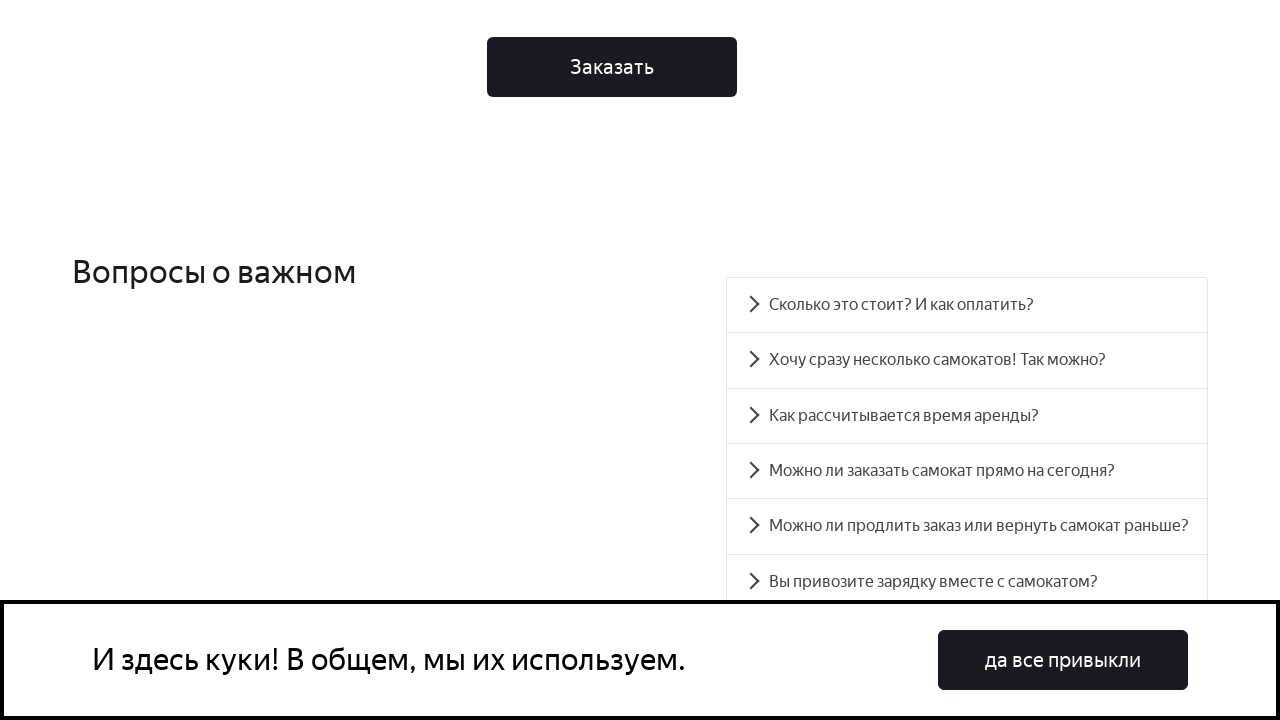

Clicked second FAQ question to expand accordion item at (967, 360) on #accordion__heading-1
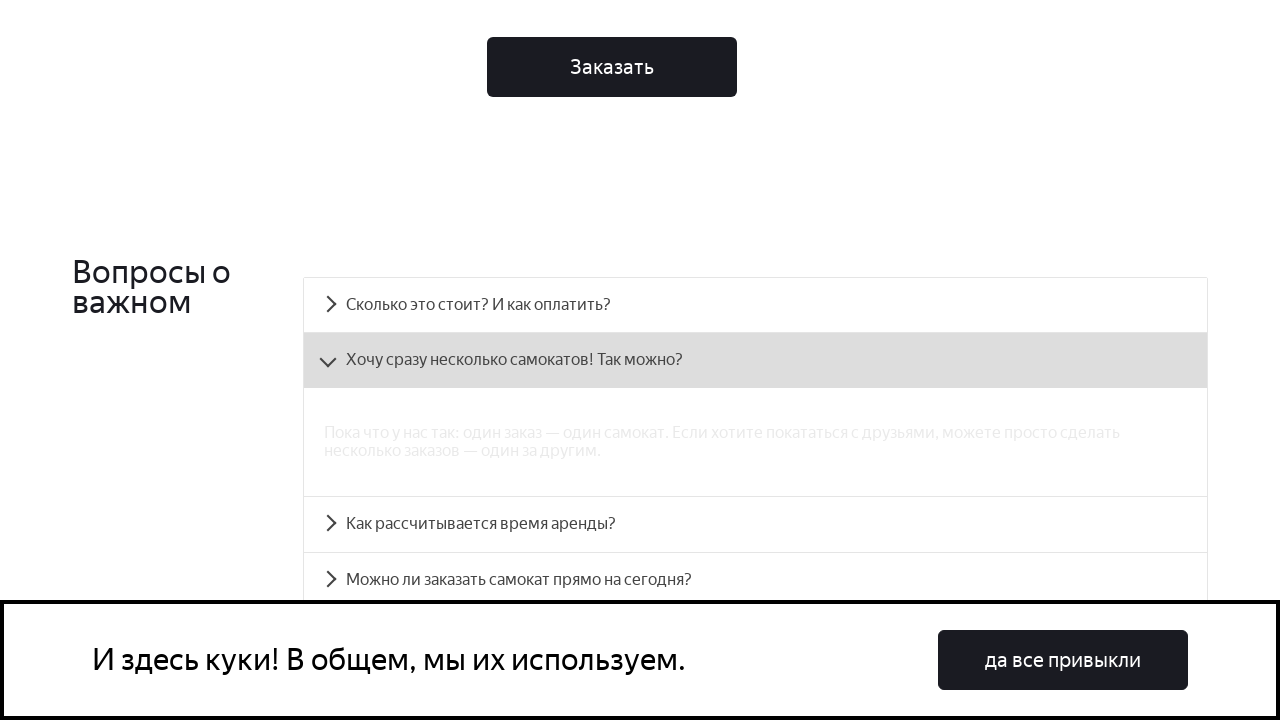

Answer panel for second question loaded and is visible
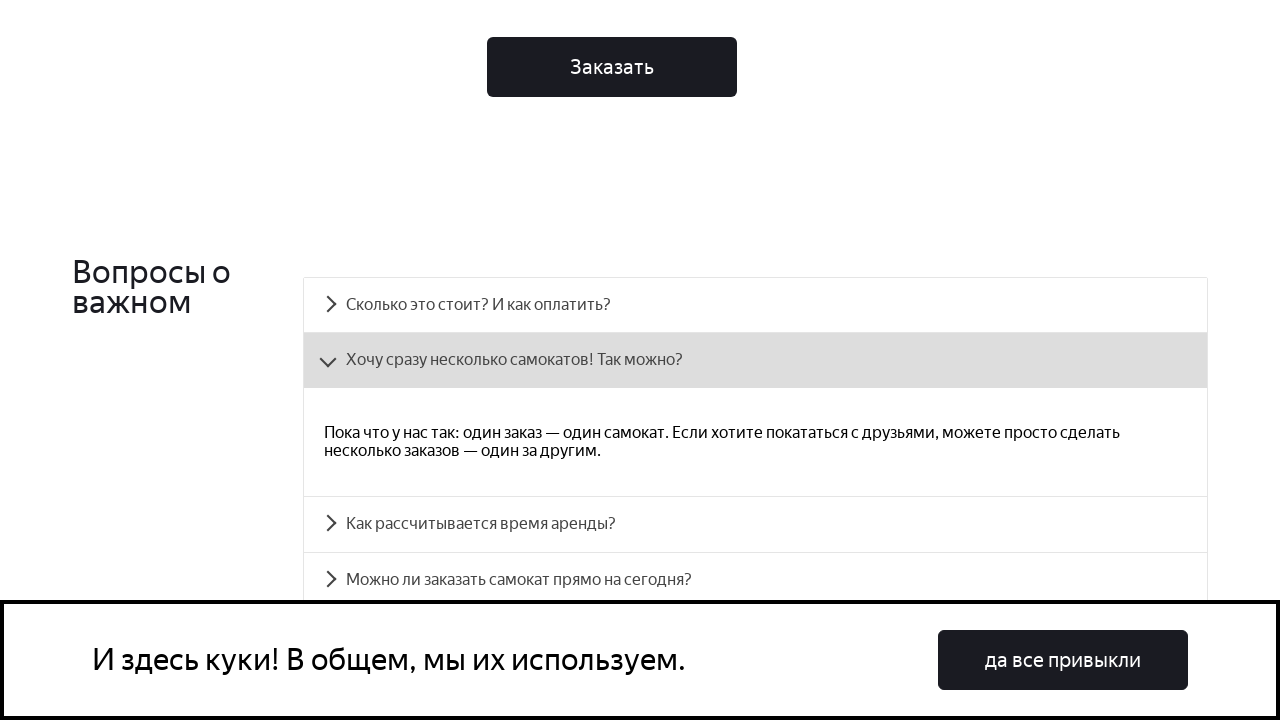

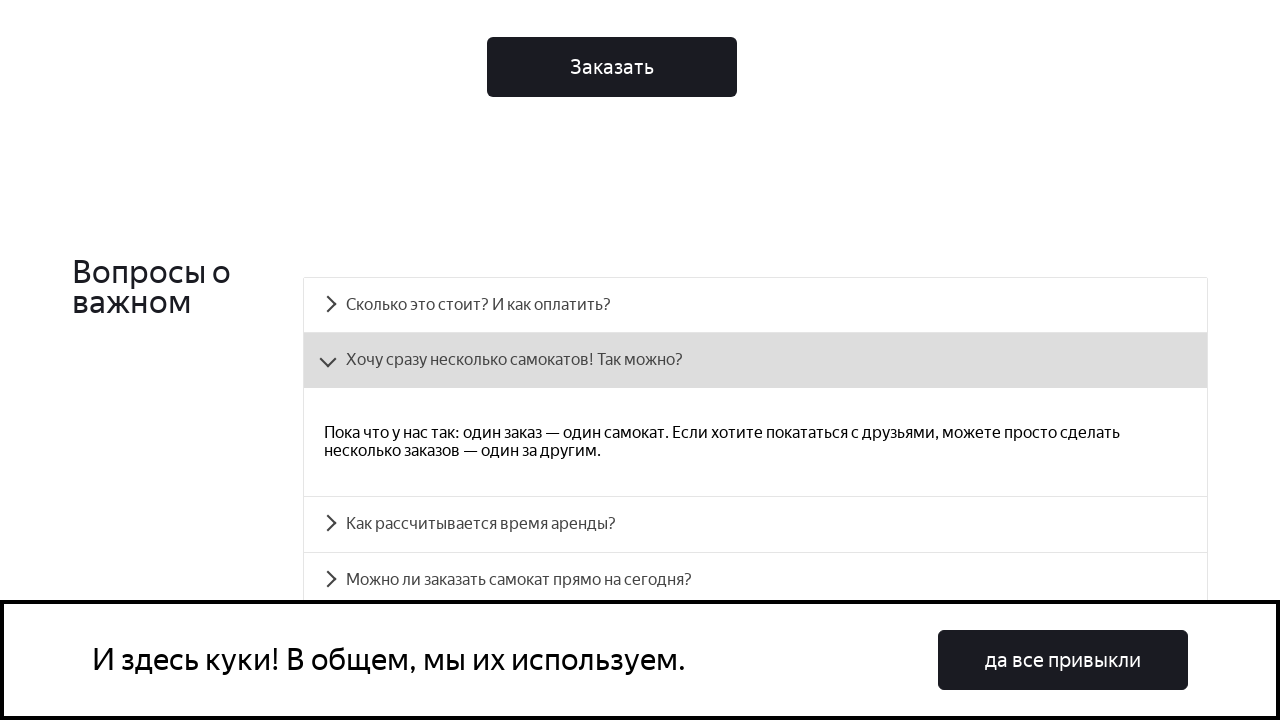